Tests marking individual items as complete by checking their checkboxes

Starting URL: https://demo.playwright.dev/todomvc

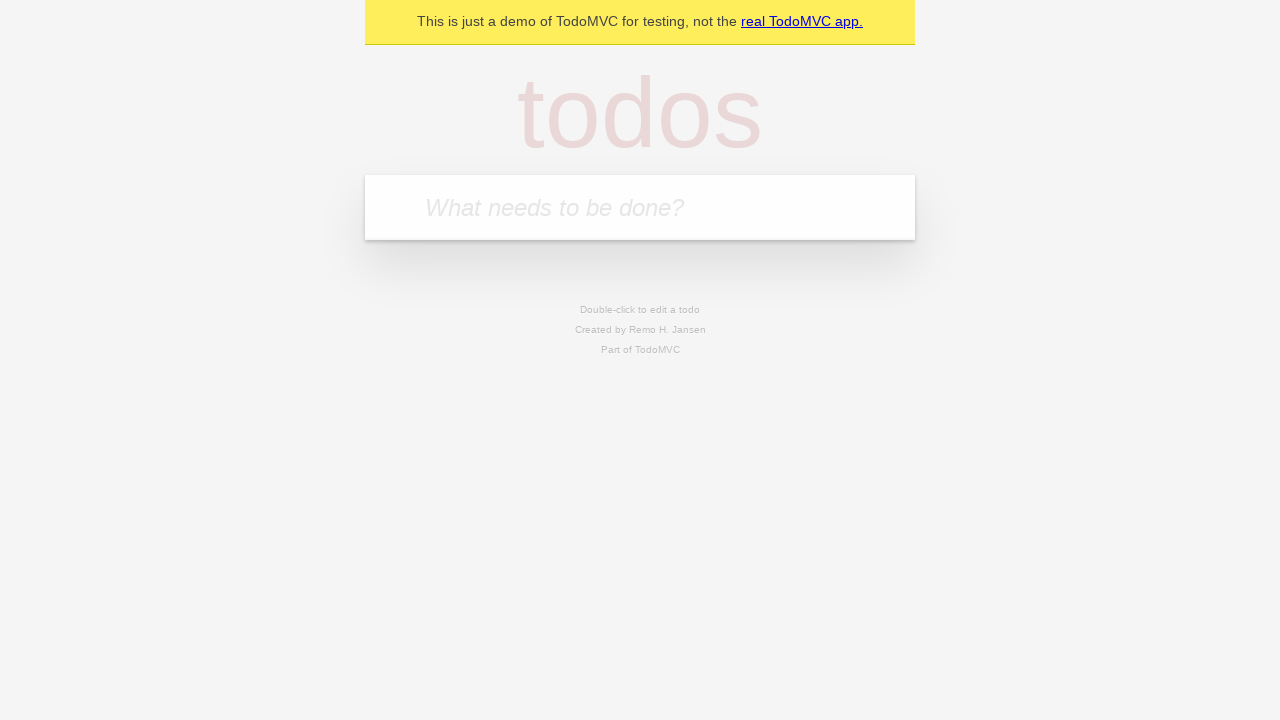

Filled input field with 'buy some cheese' on internal:attr=[placeholder="What needs to be done?"i]
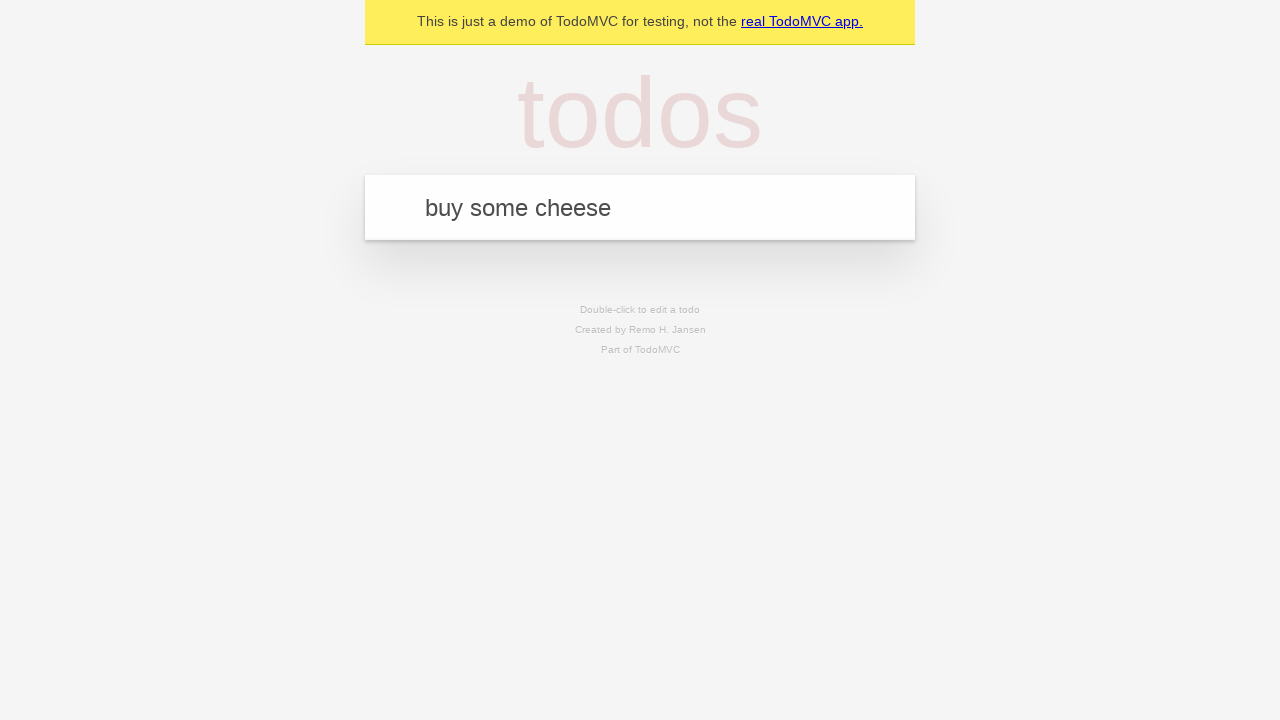

Pressed Enter to create first todo item on internal:attr=[placeholder="What needs to be done?"i]
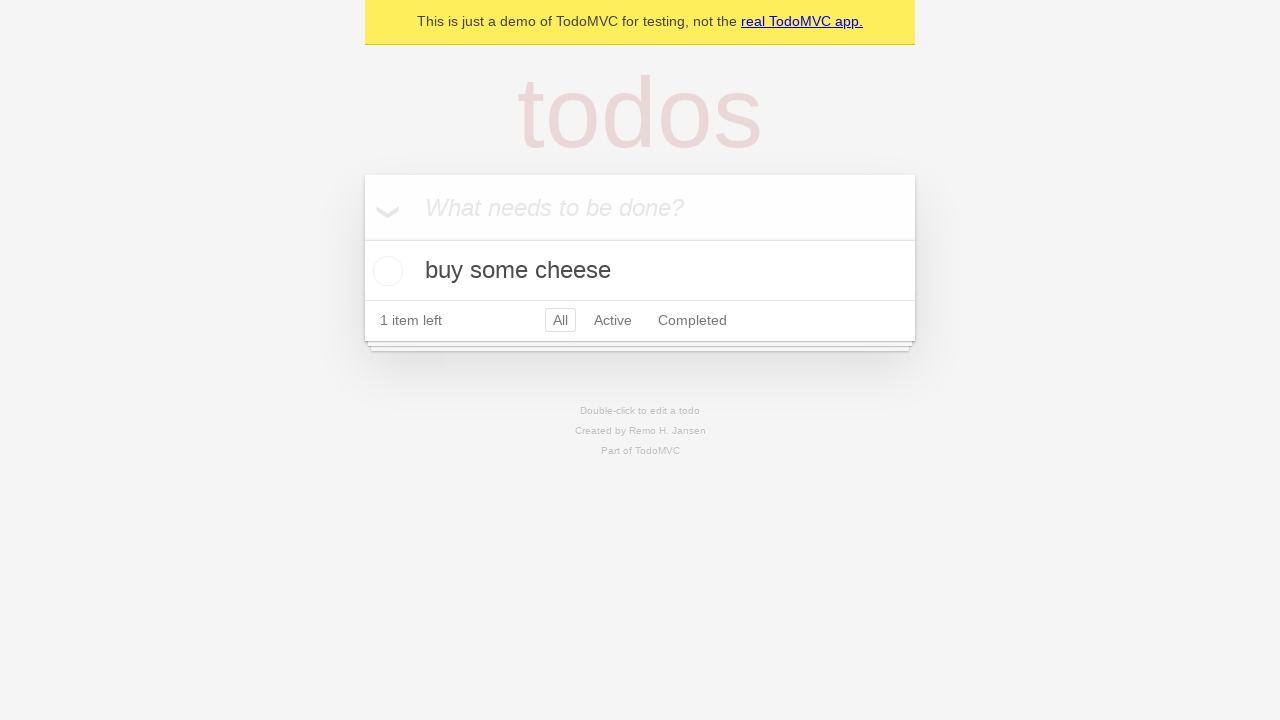

Filled input field with 'feed the cat' on internal:attr=[placeholder="What needs to be done?"i]
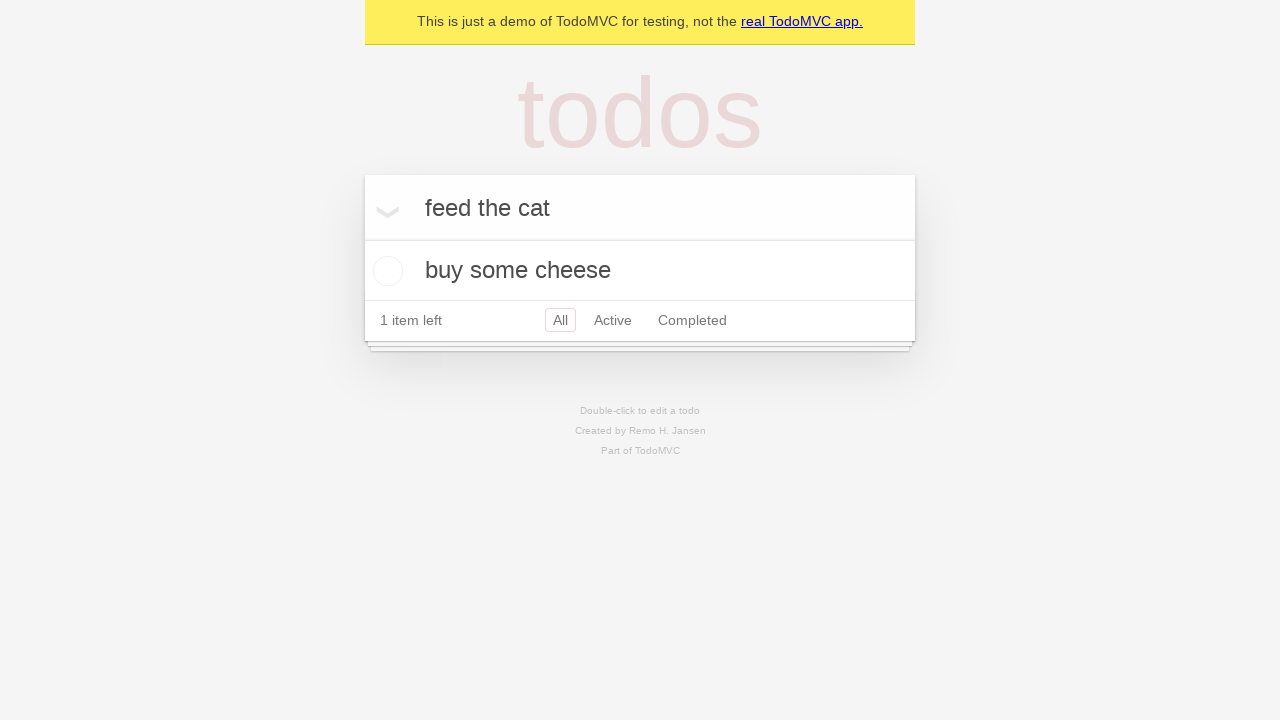

Pressed Enter to create second todo item on internal:attr=[placeholder="What needs to be done?"i]
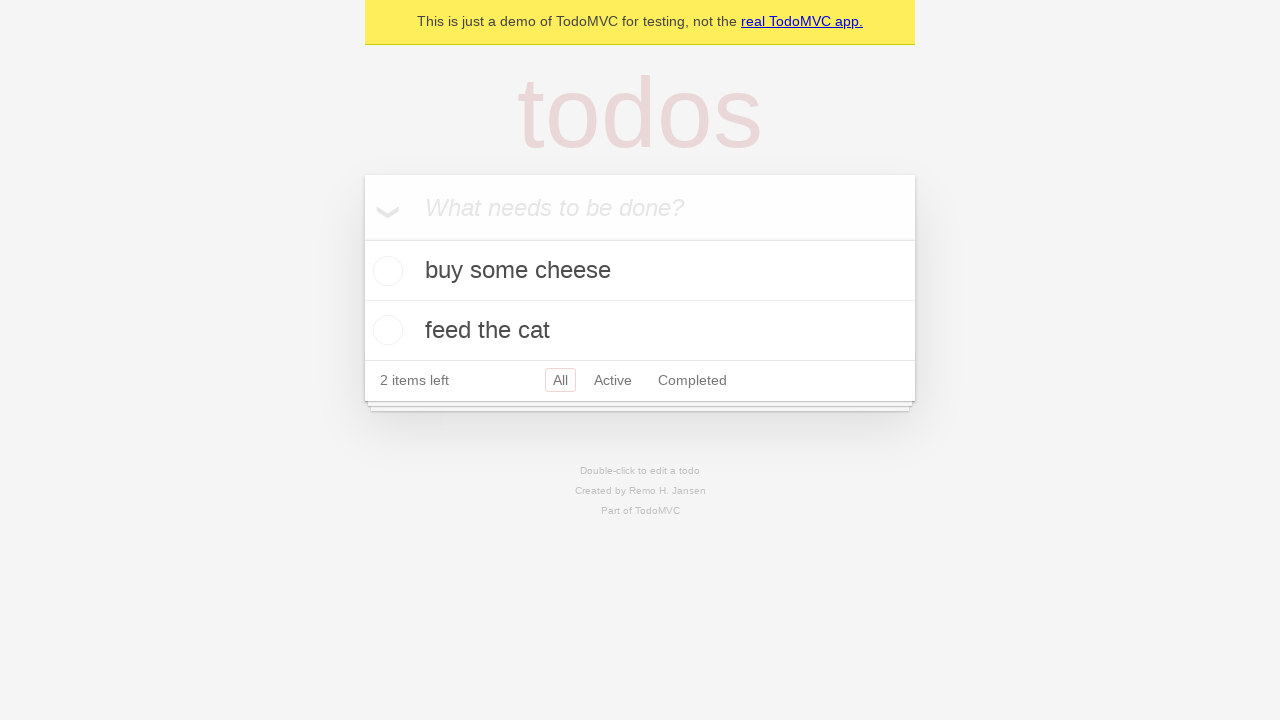

Marked first item 'buy some cheese' as complete at (385, 271) on internal:testid=[data-testid="todo-item"s] >> nth=0 >> internal:role=checkbox
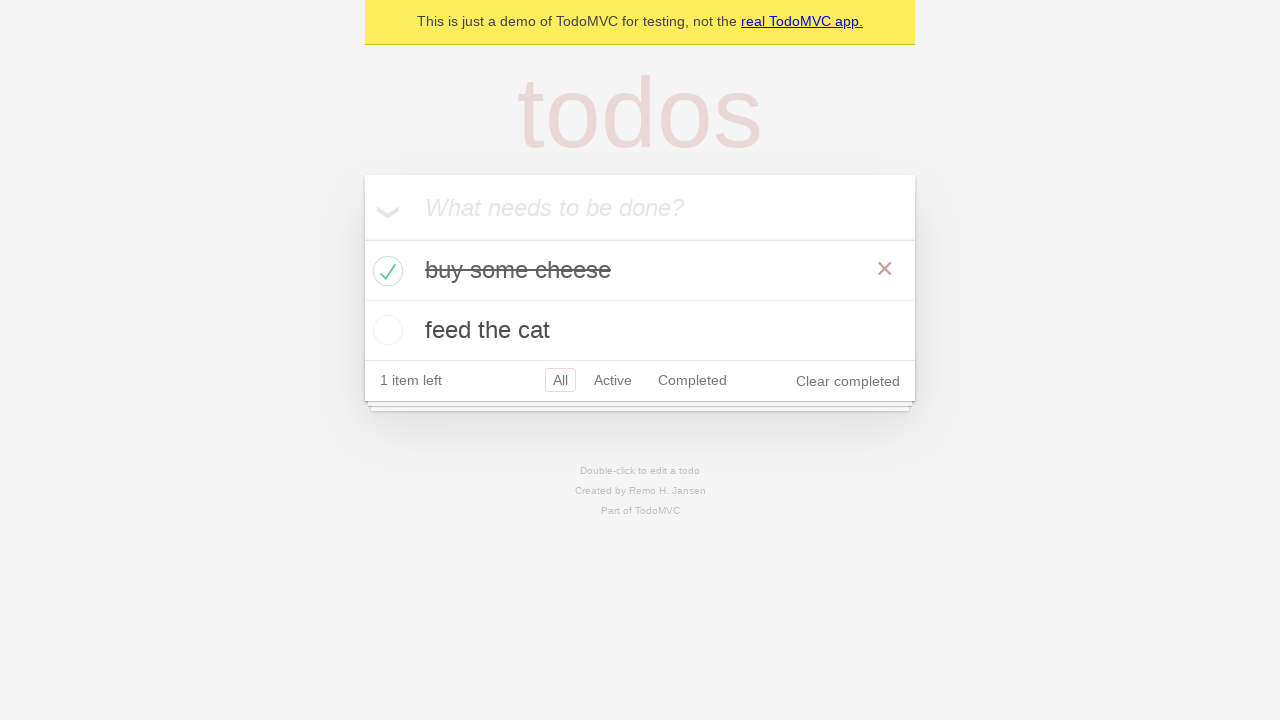

Marked second item 'feed the cat' as complete at (385, 330) on internal:testid=[data-testid="todo-item"s] >> nth=1 >> internal:role=checkbox
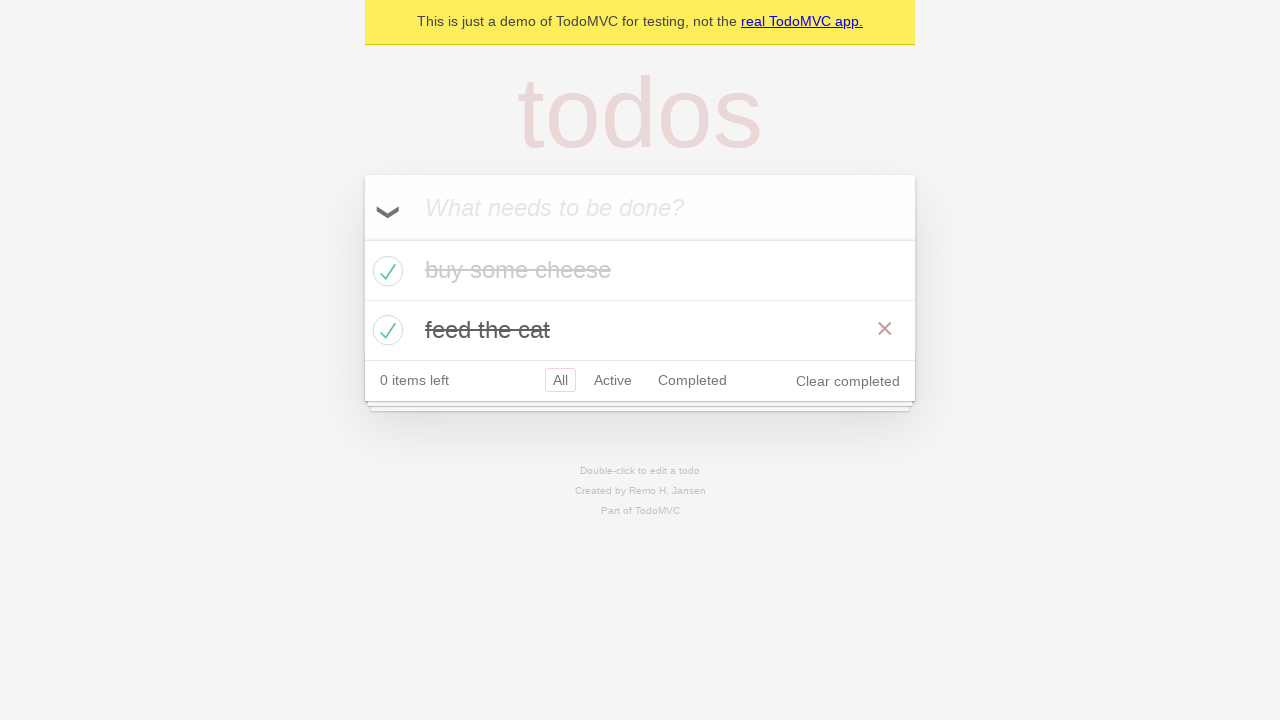

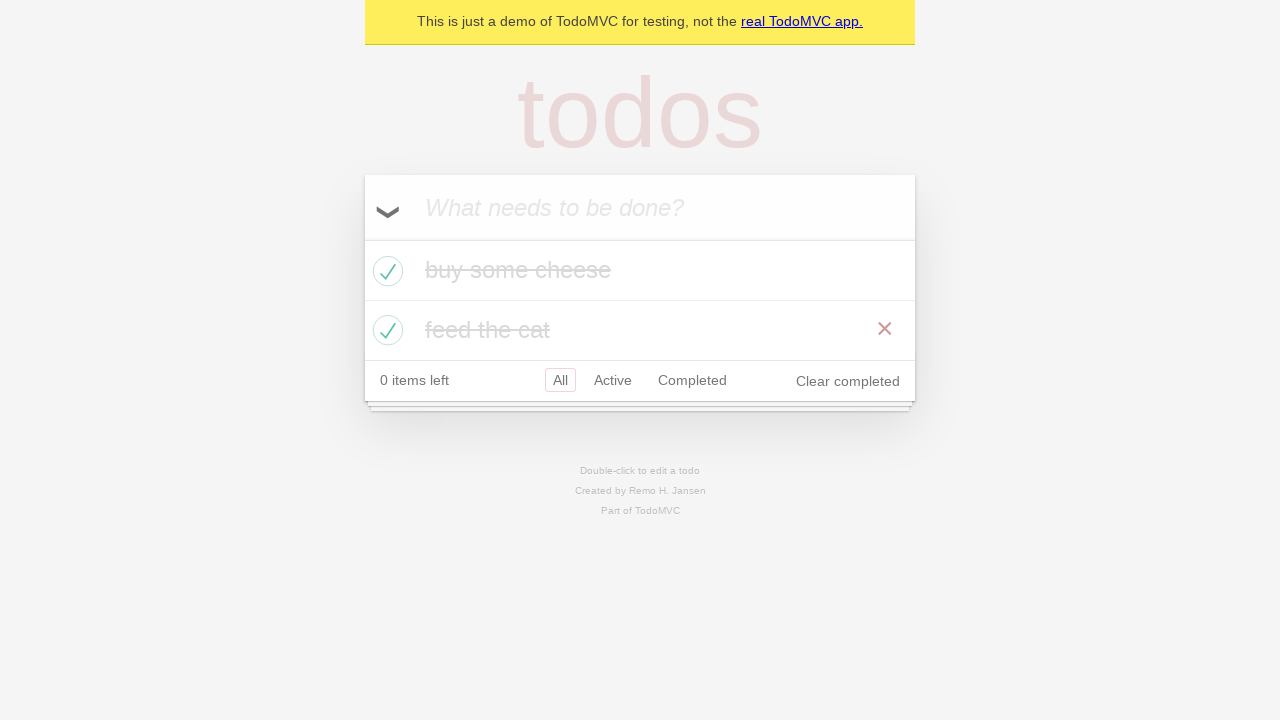